Tests form filling functionality by entering a full name and email address in text boxes, submitting the form, and verifying the submitted data is displayed correctly.

Starting URL: https://demoqa.com/text-box

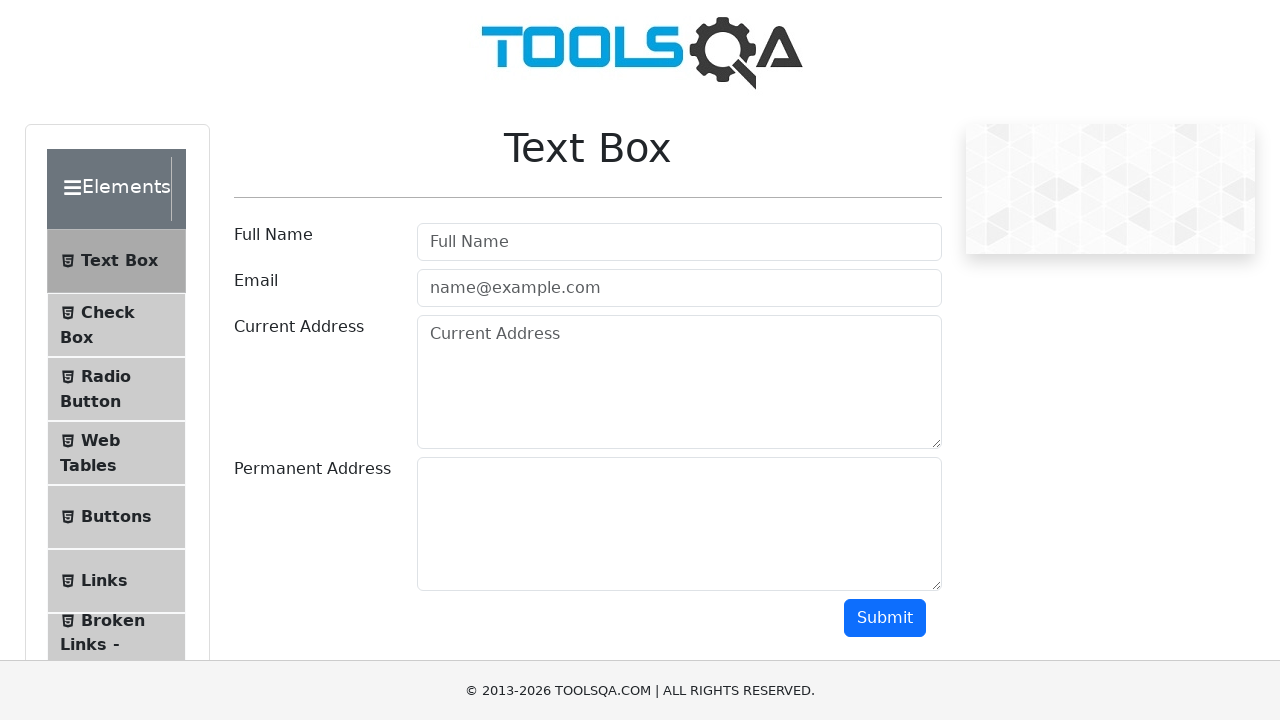

Filled full name field with 'Harry Joe' on #userName
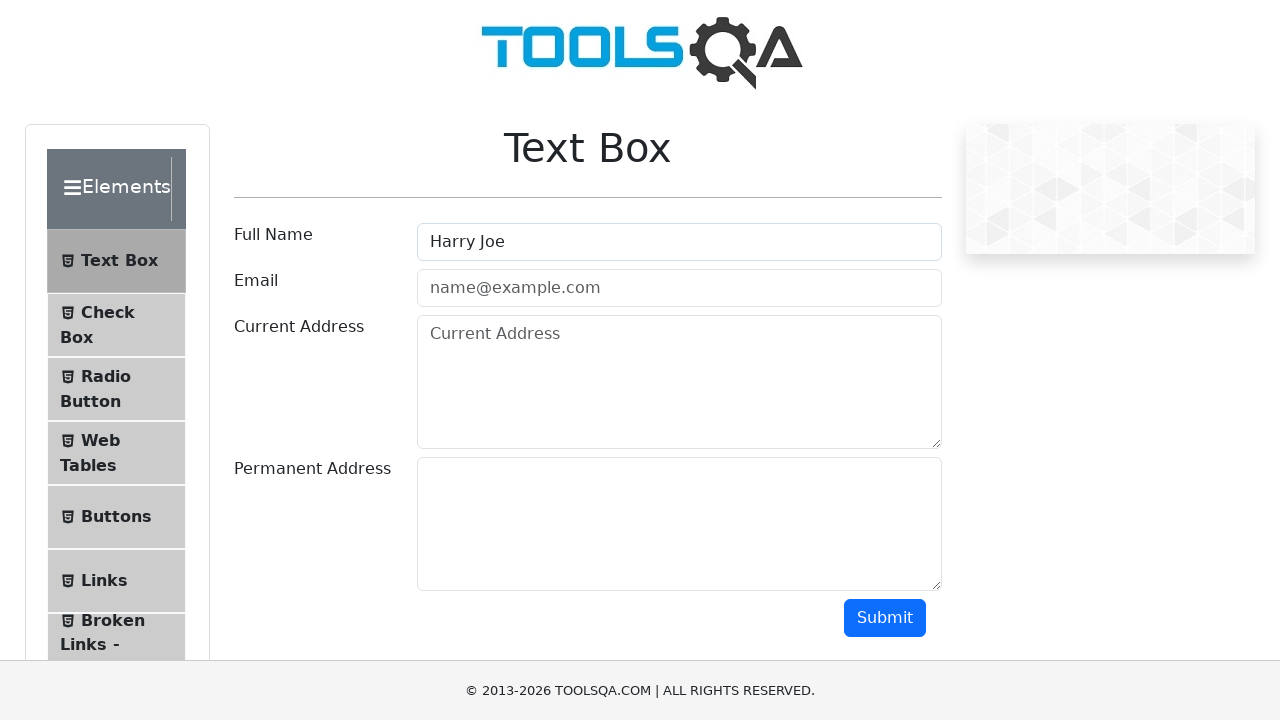

Filled email field with 'harryjoe@gmail.com' on #userEmail
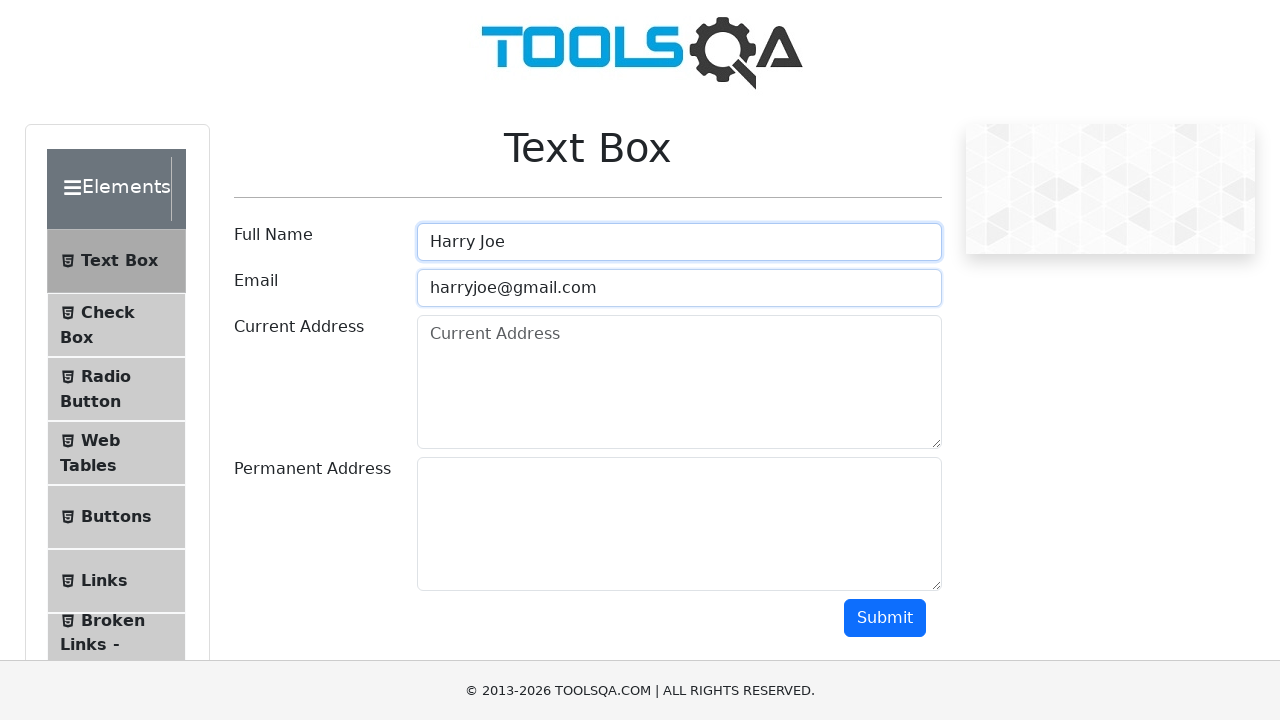

Clicked submit button to submit the form at (885, 618) on #submit
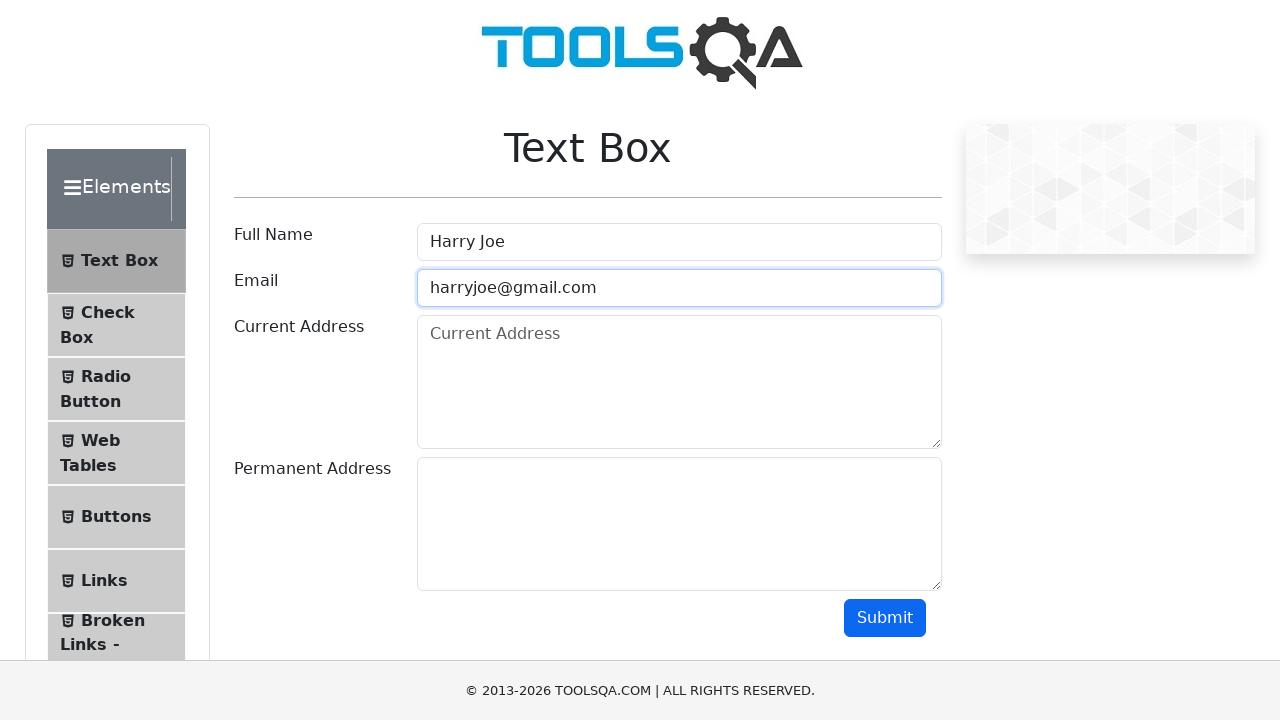

Verified submitted full name is displayed
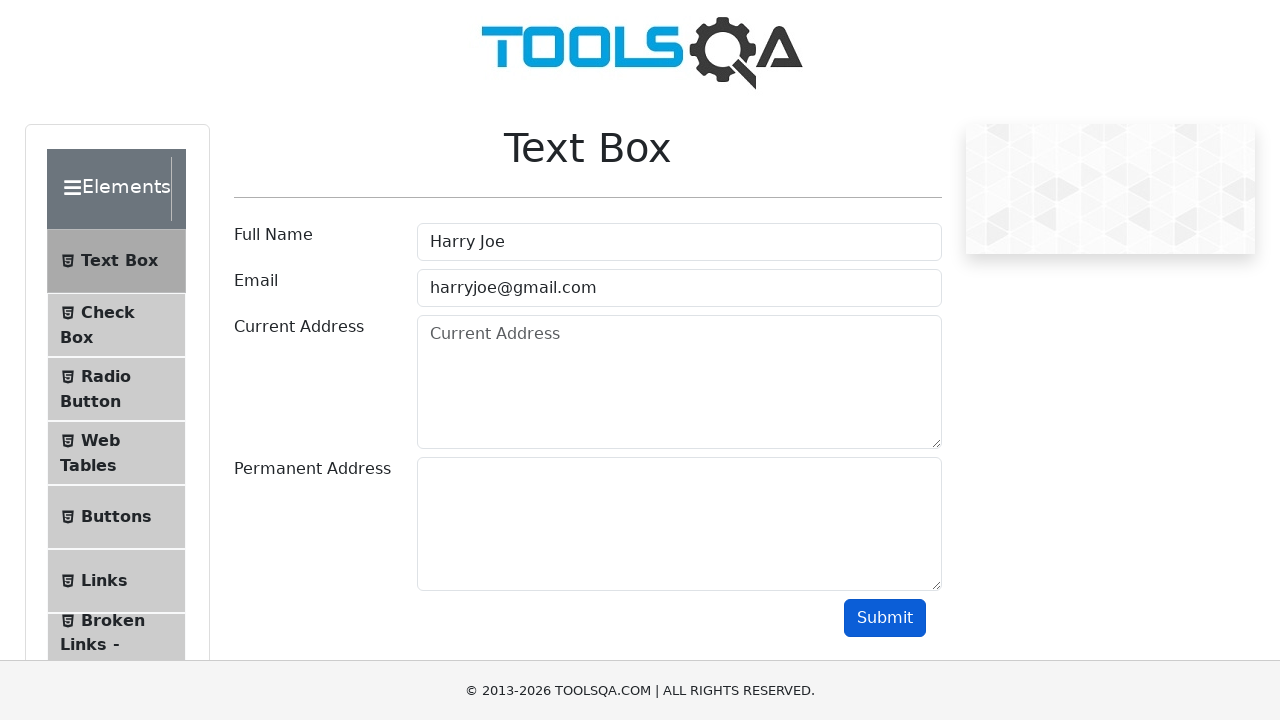

Verified submitted email is displayed
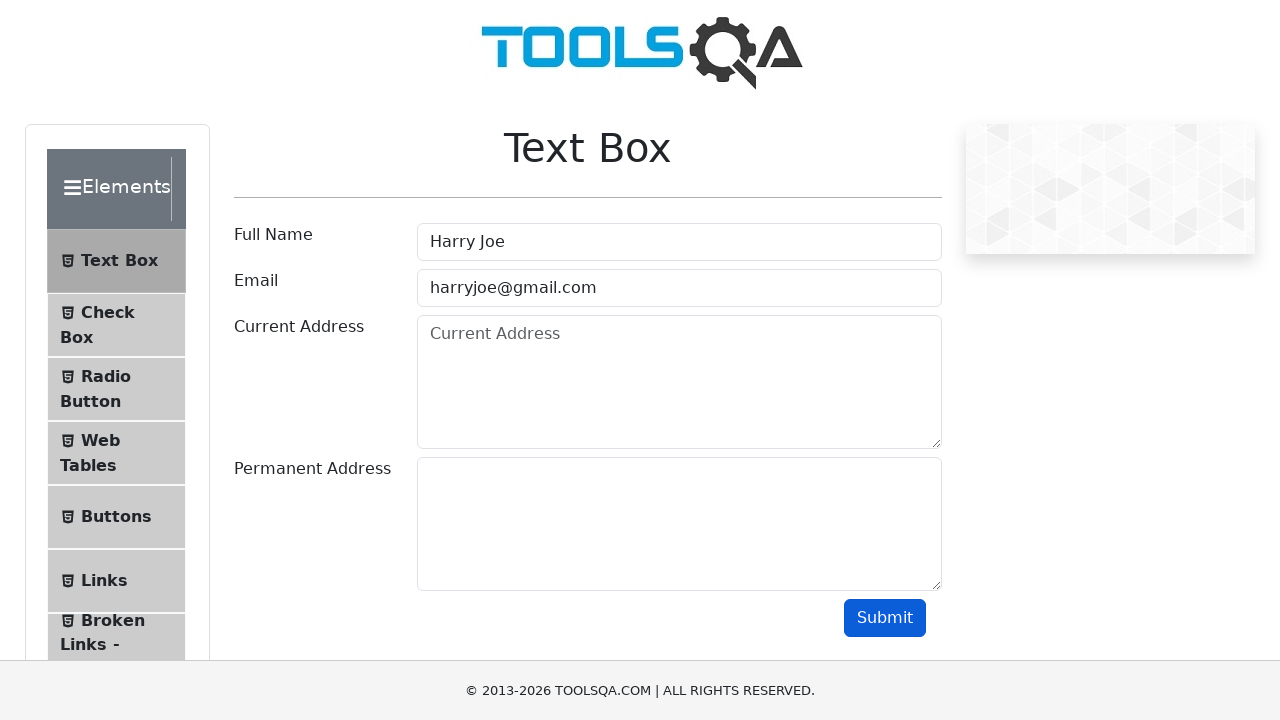

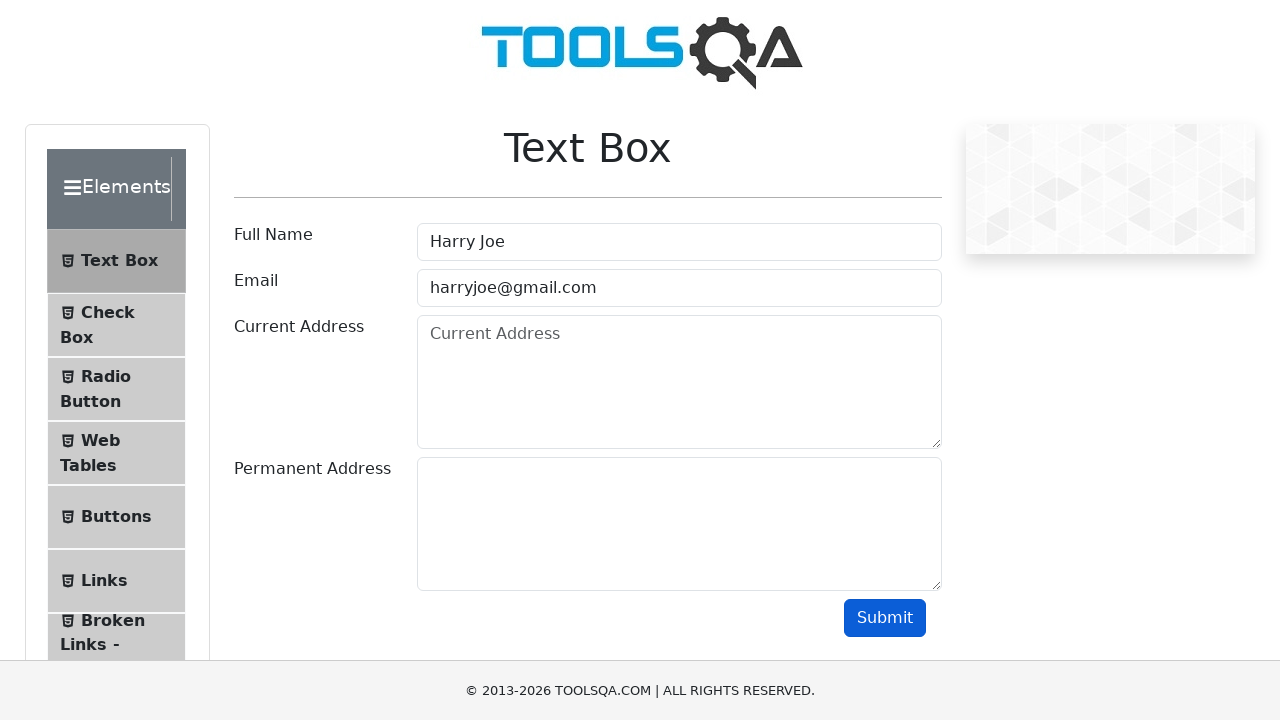